Tests window/tab handling by clicking links that open Google and Facebook in new tabs, then switching between the windows

Starting URL: https://automationfc.github.io/basic-form/index.html

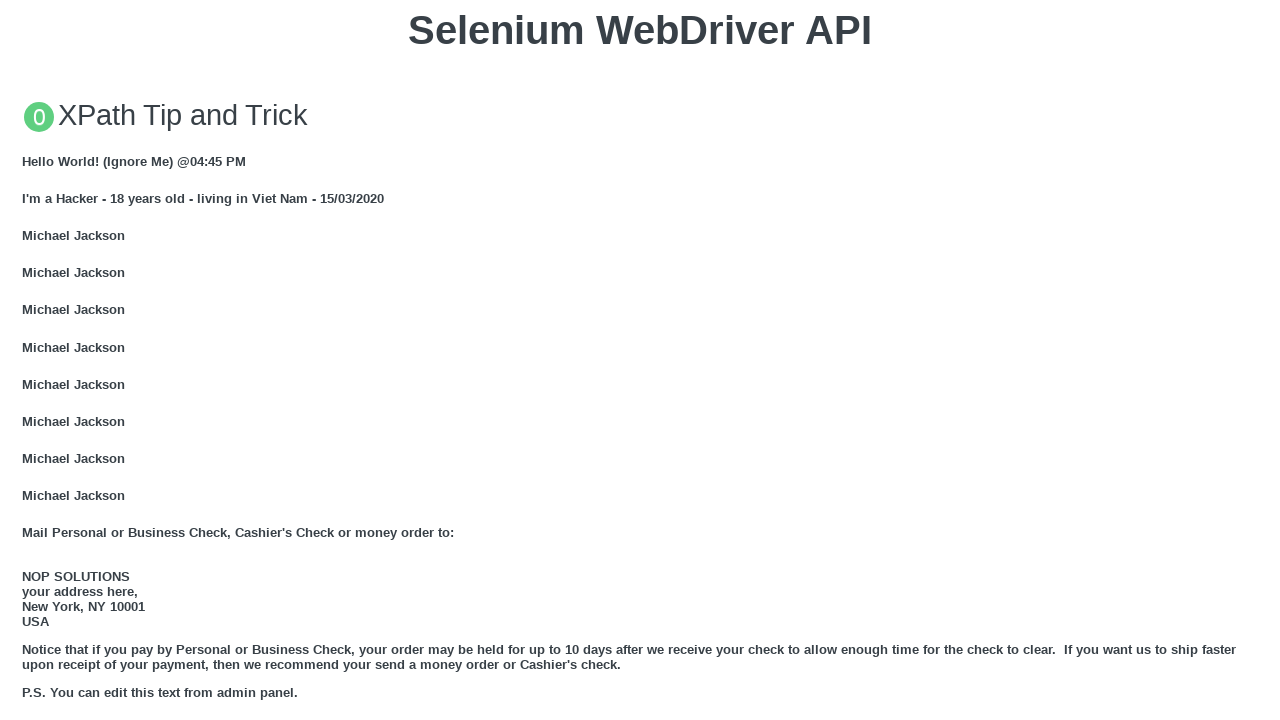

Clicked GOOGLE link and new tab opened at (56, 360) on xpath=//a[text()='GOOGLE']
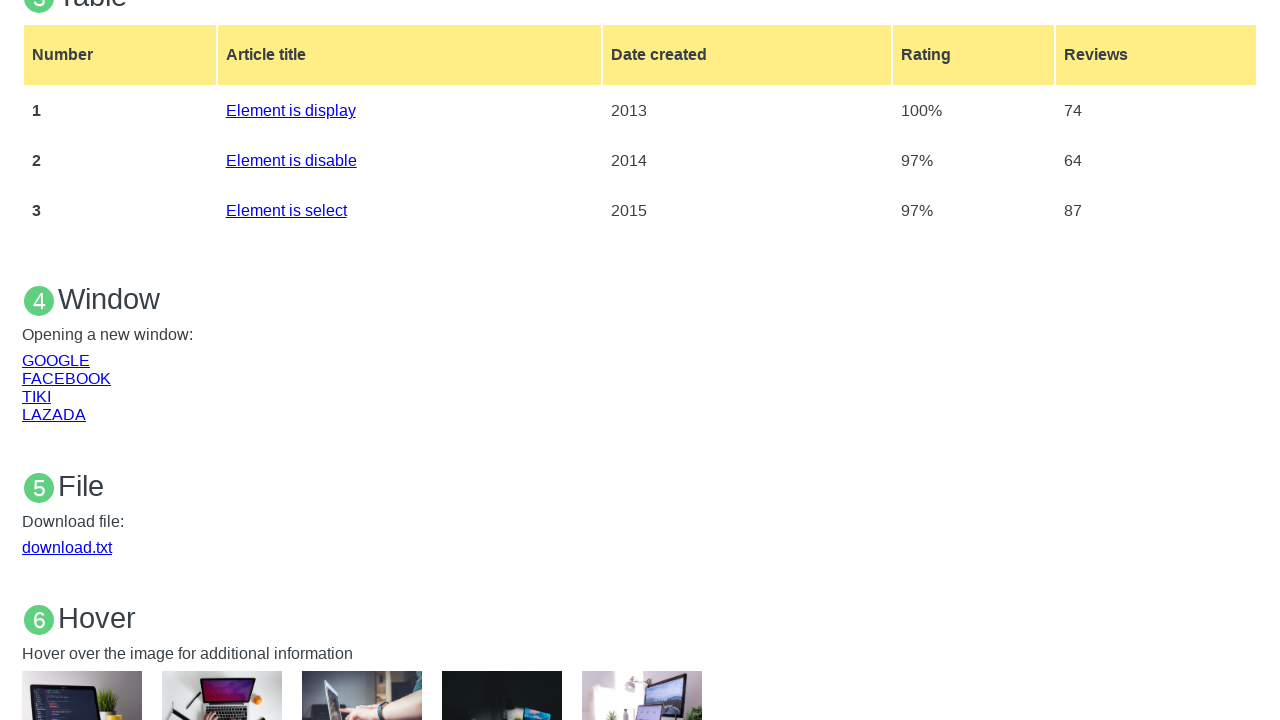

Google page loaded successfully
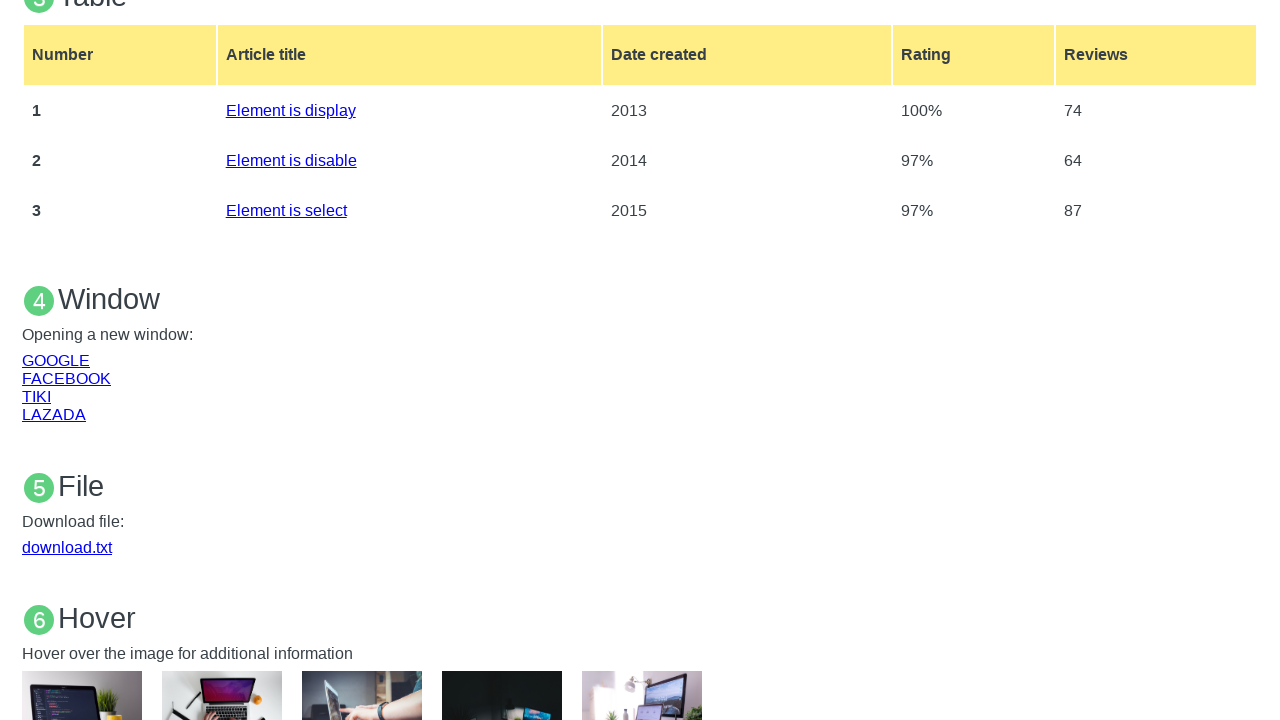

Switched back to original page
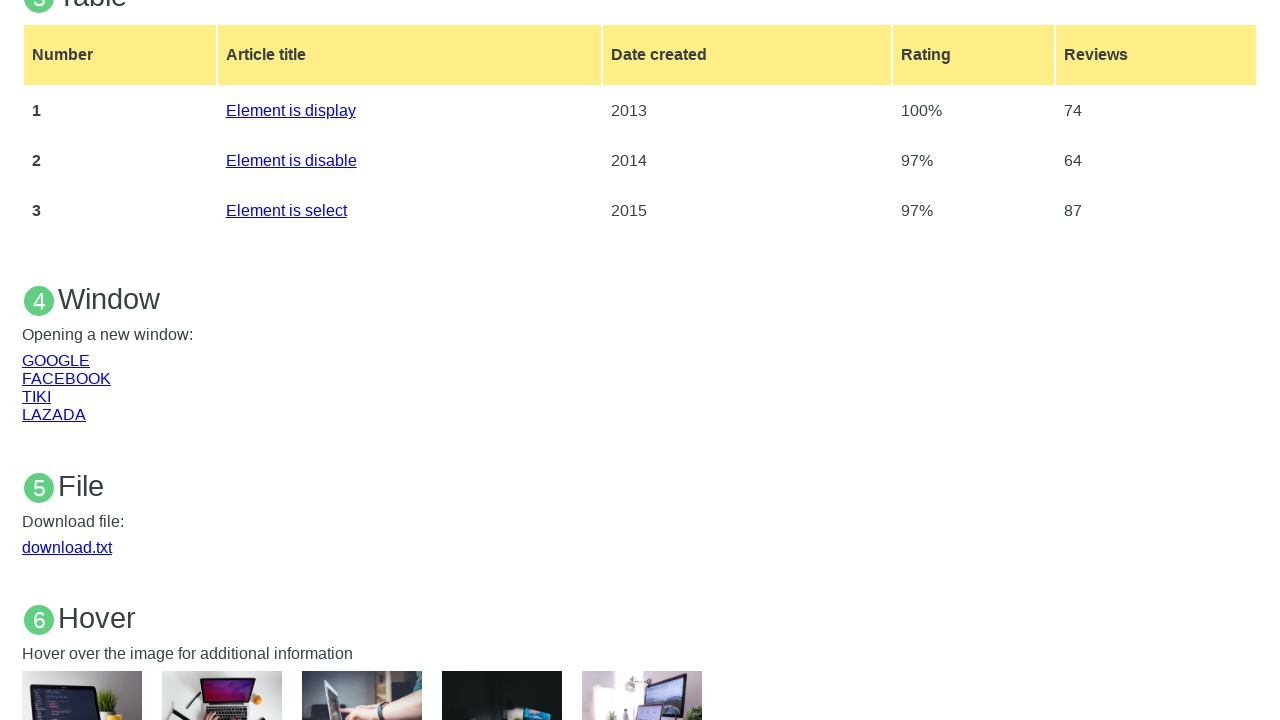

Clicked FACEBOOK link and new tab opened at (66, 378) on xpath=//a[text()='FACEBOOK']
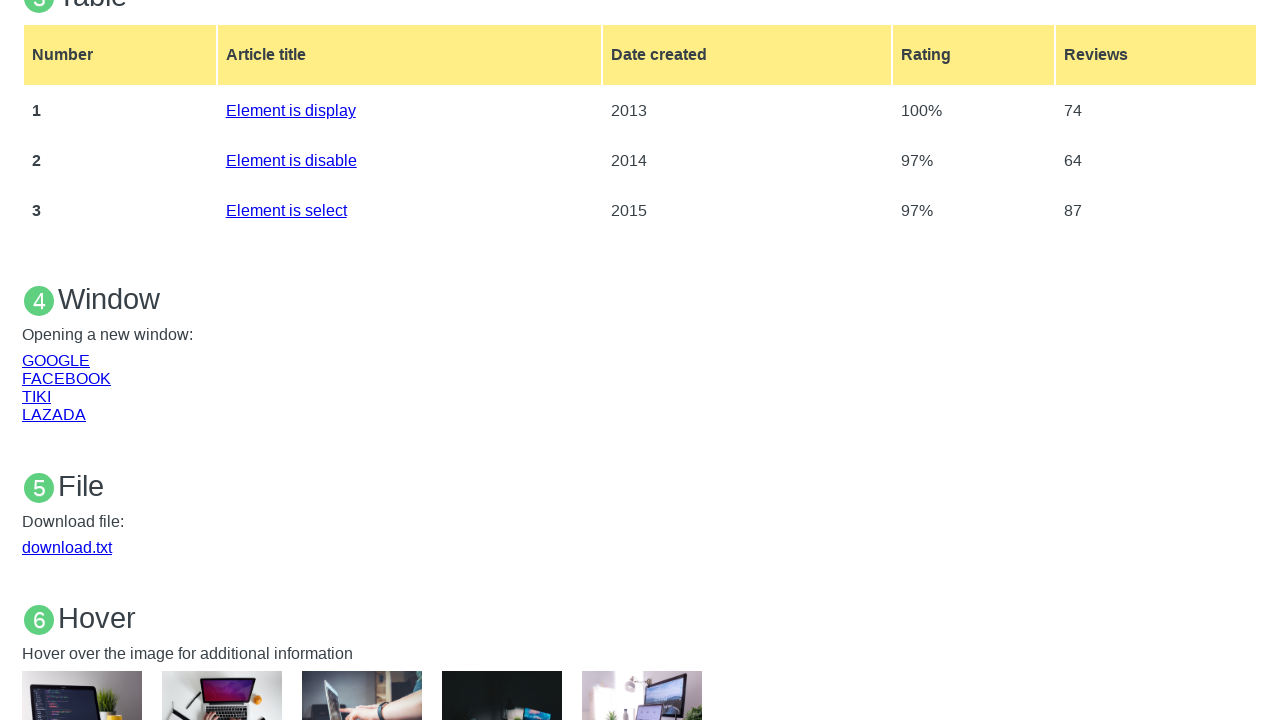

Facebook page loaded successfully
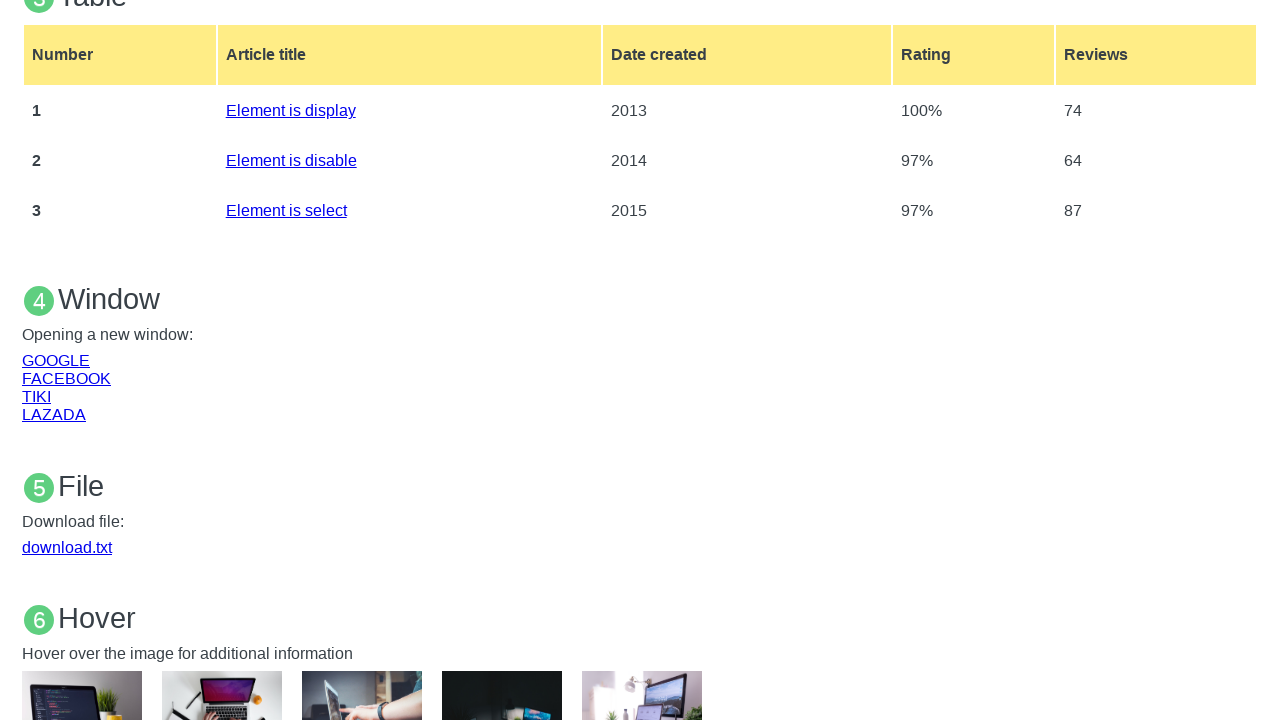

Switched back to original page
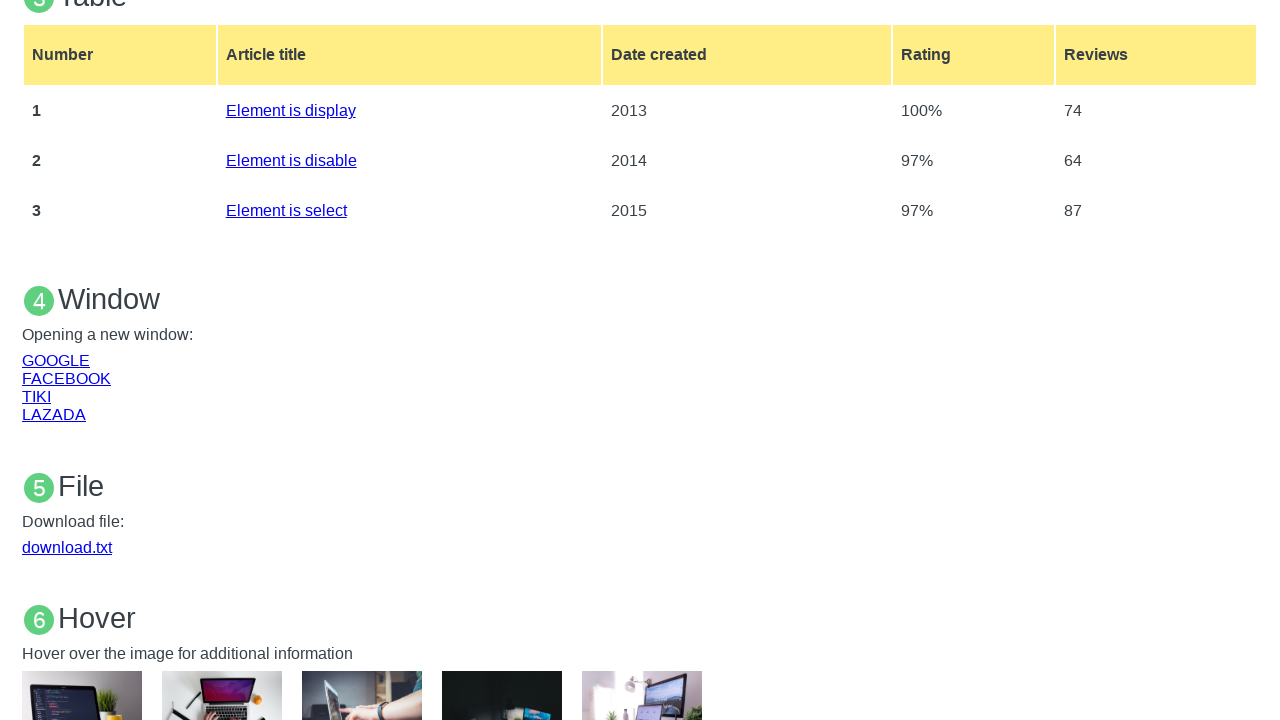

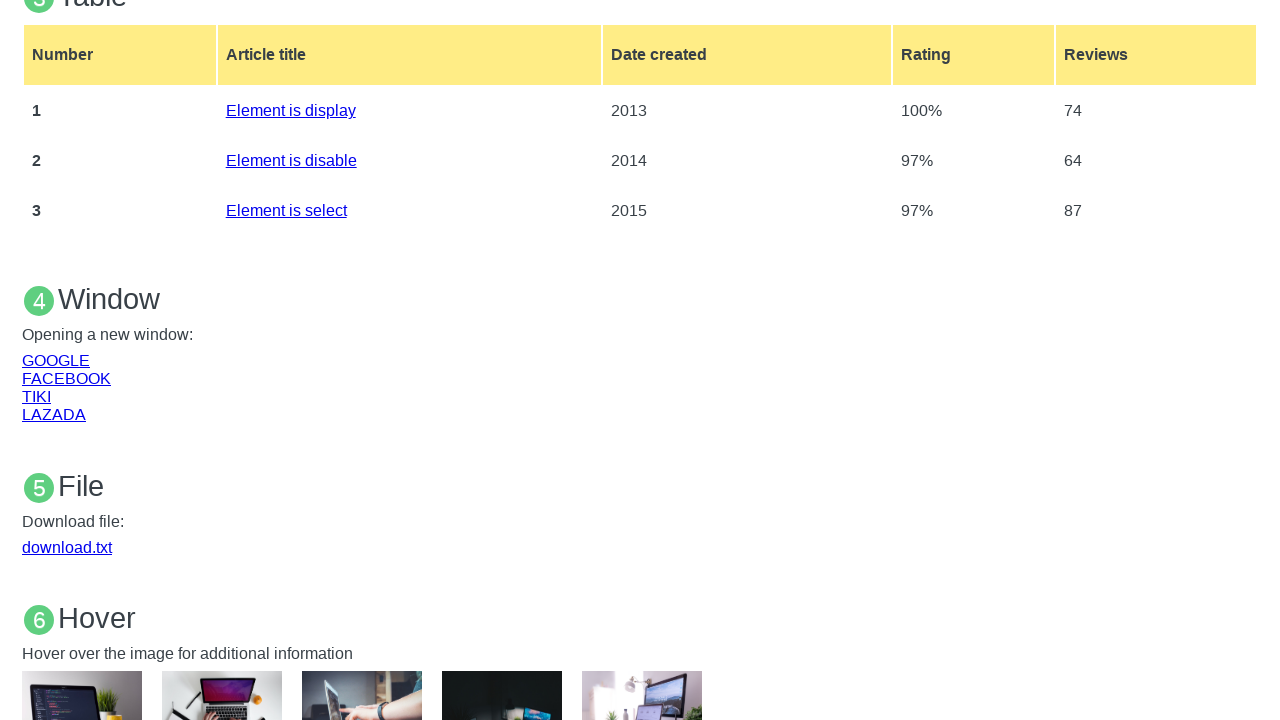